Tests dropdown selection functionality on W3Schools tryit editor by selecting options using different methods

Starting URL: https://www.w3schools.com/tags/tryit.asp?filename=tryhtml_select

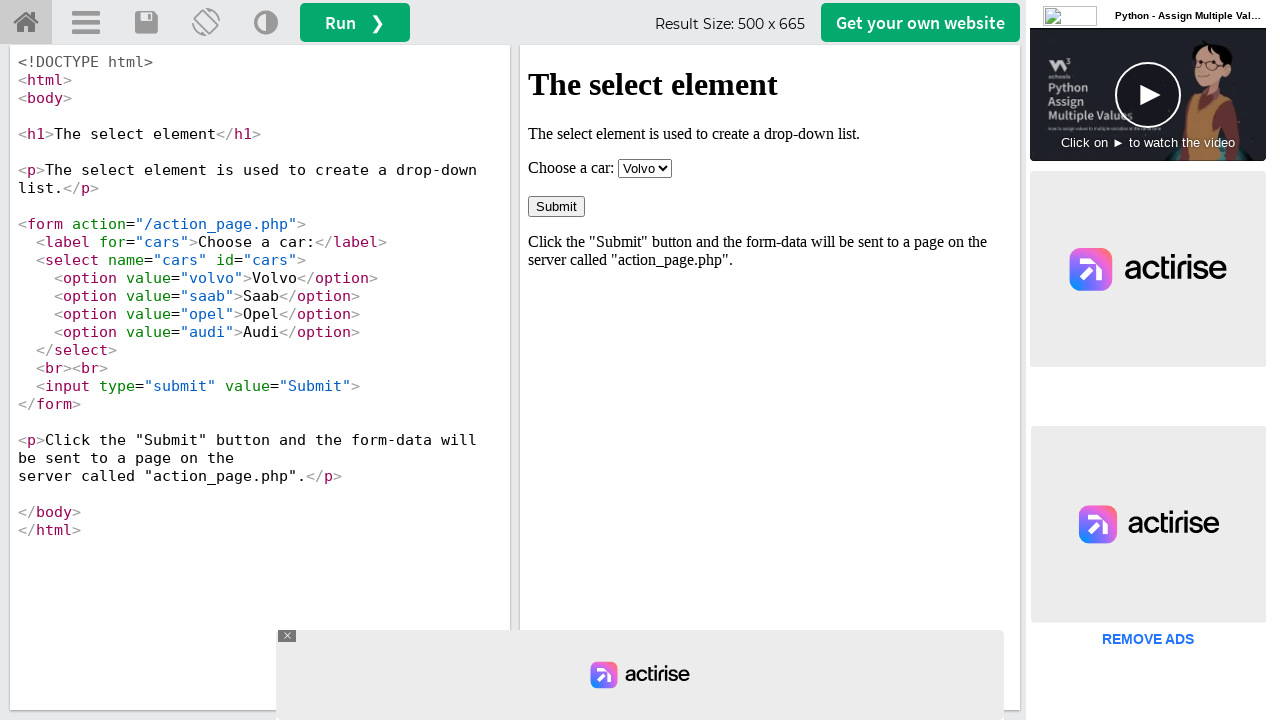

Located iframe containing the dropdown element
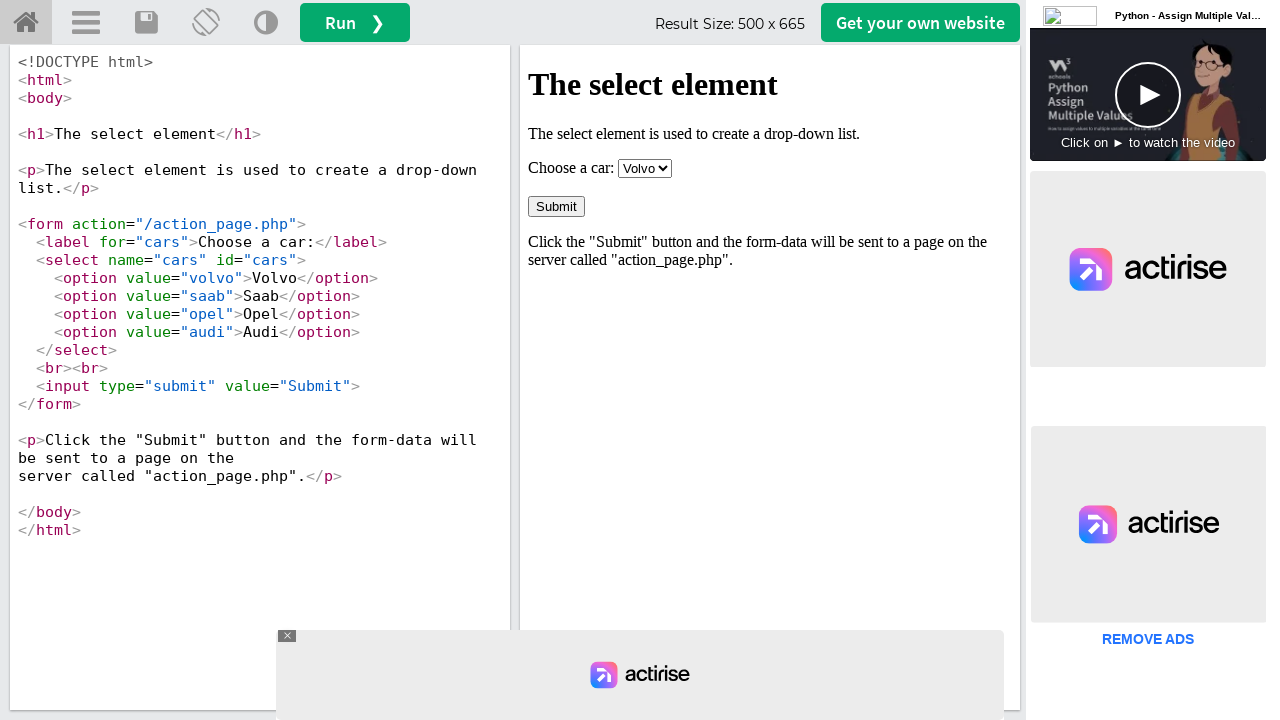

Selected 'Opel' option by visible text from dropdown on iframe#iframeResult >> internal:control=enter-frame >> select[name='cars']
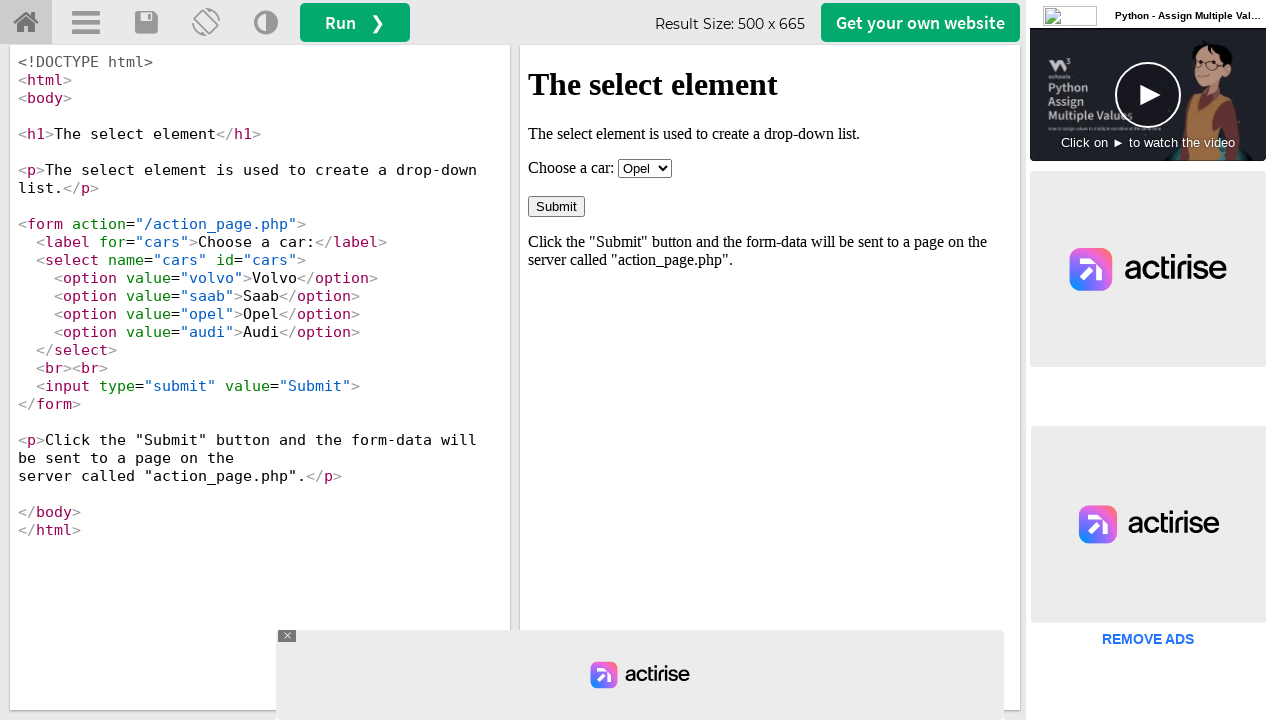

Selected option at index 3 (Audi) from dropdown on iframe#iframeResult >> internal:control=enter-frame >> select[name='cars']
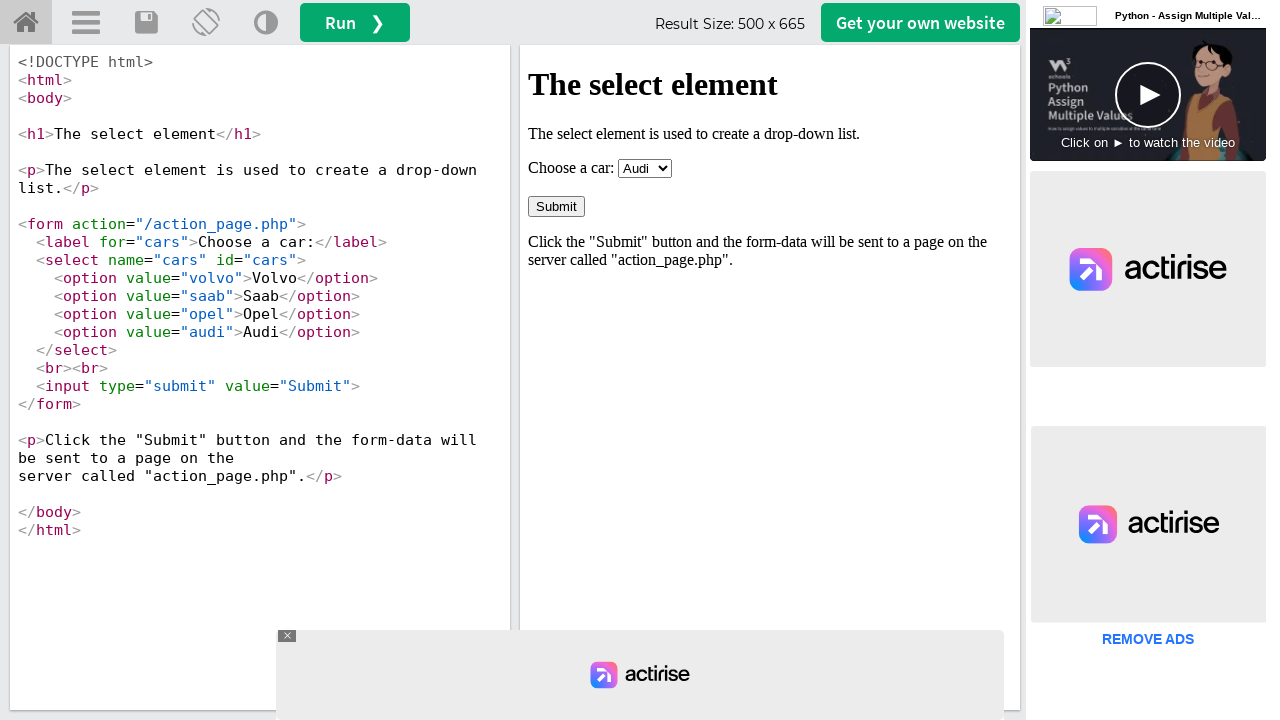

Retrieved selected option value: audi
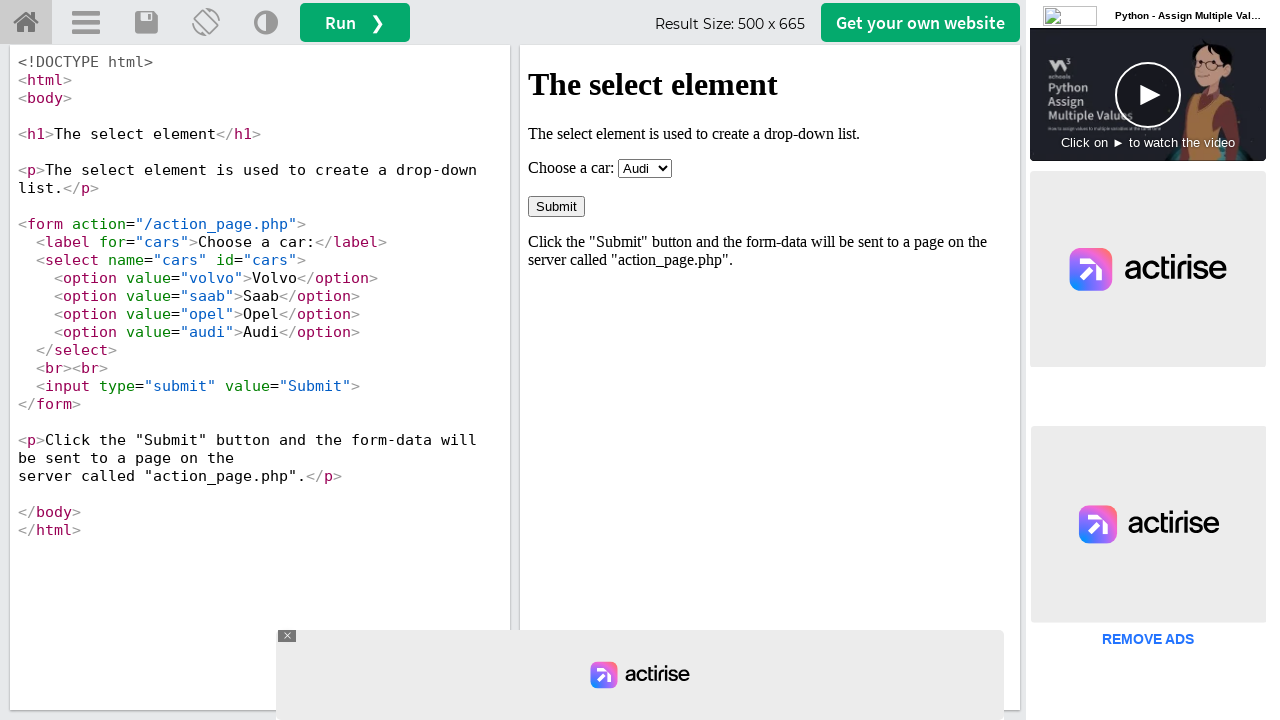

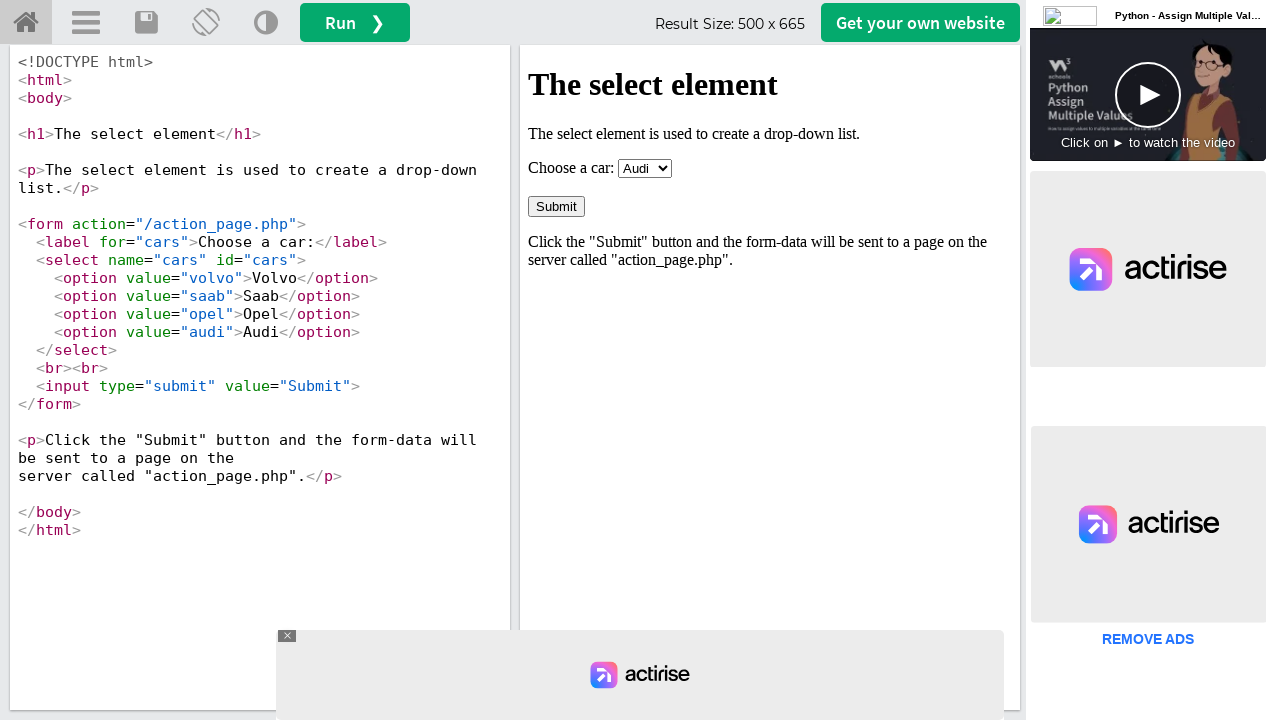